Tests the DEMOQA text box form by filling name, email, current address, and permanent address fields with randomly generated values, then submitting the form multiple times in a loop.

Starting URL: https://demoqa.com/text-box

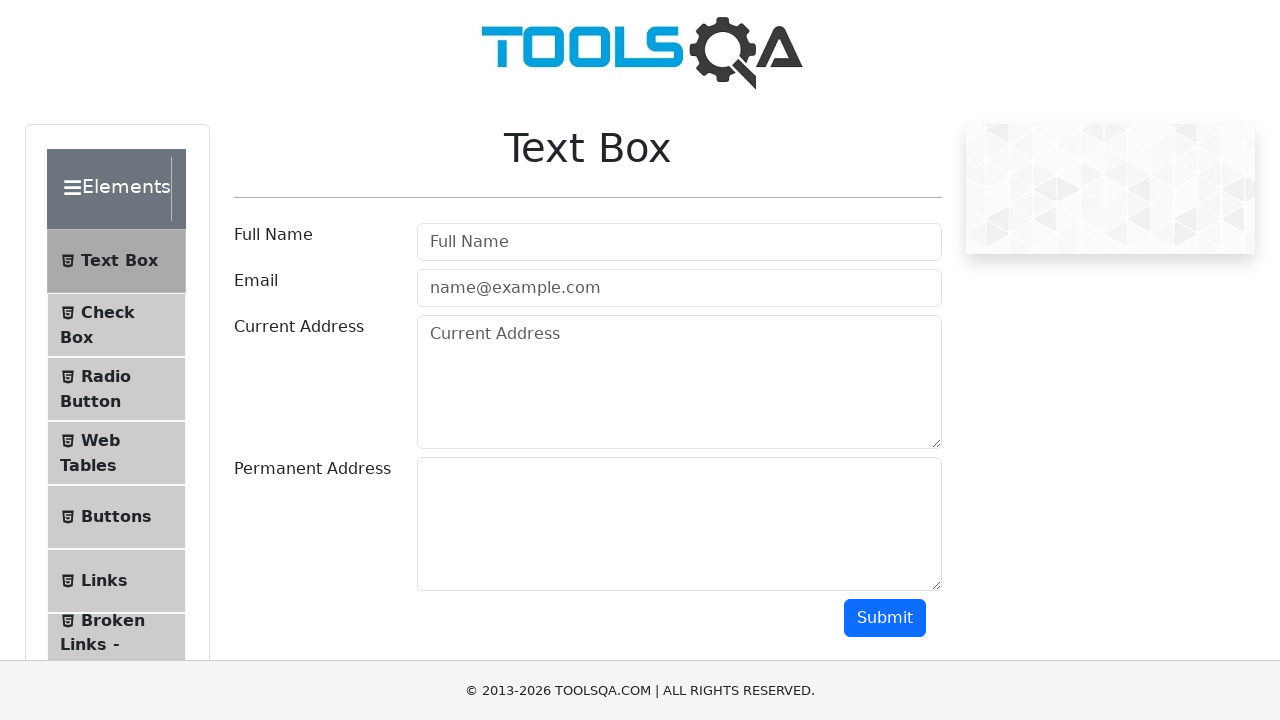

Filled Full Name field with 'Rodrigo' on #userName
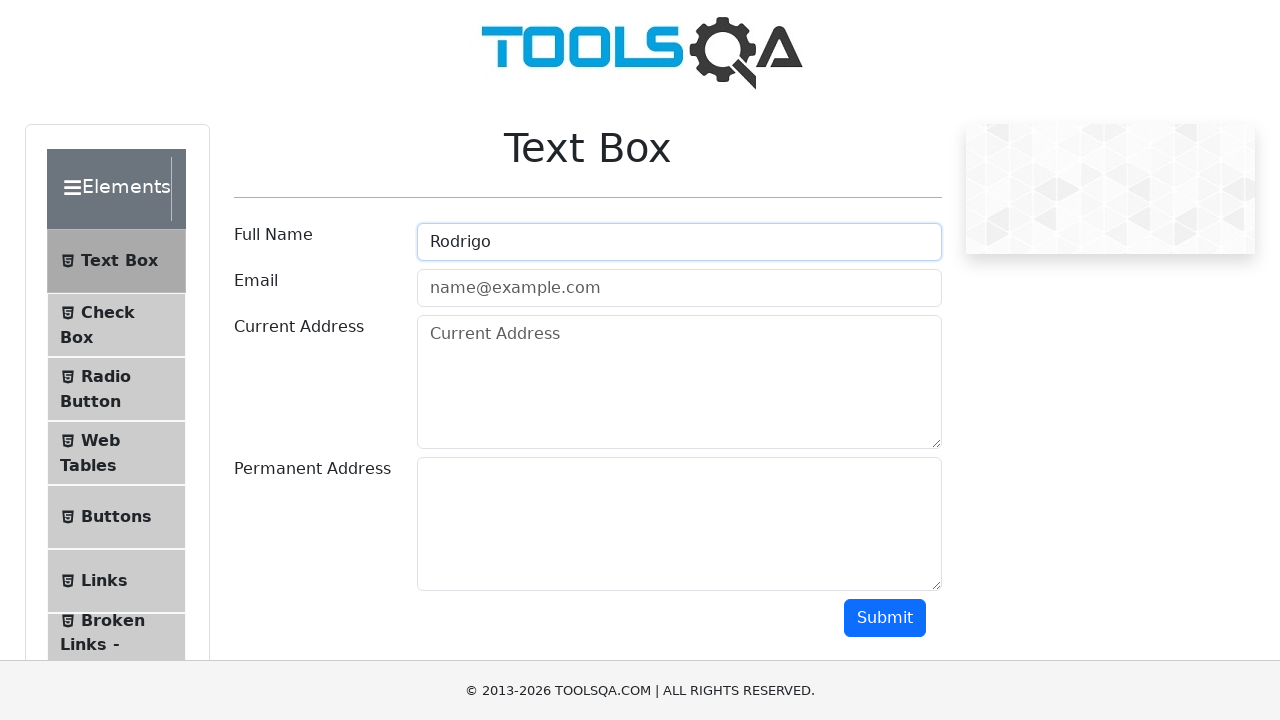

Filled Email field with 'Rodrigo@gmail.com' on #userEmail
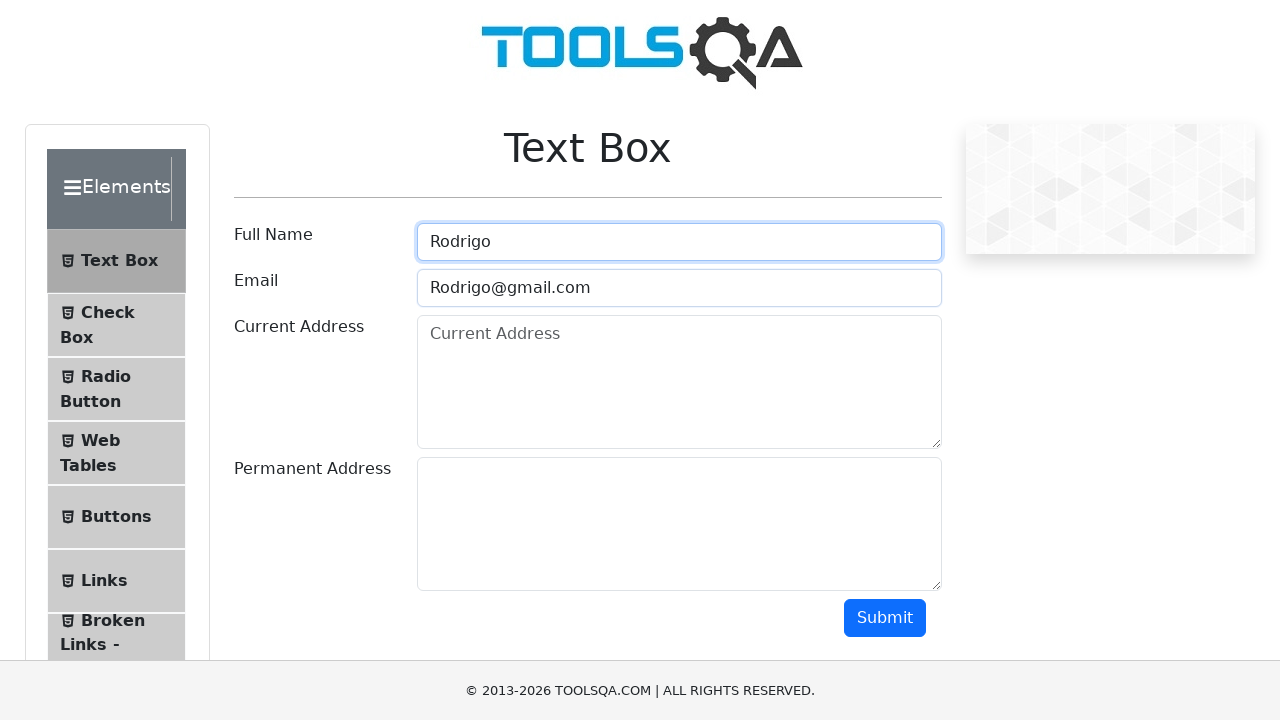

Filled Current Address field with 'Pasaje San Luis15' on #currentAddress
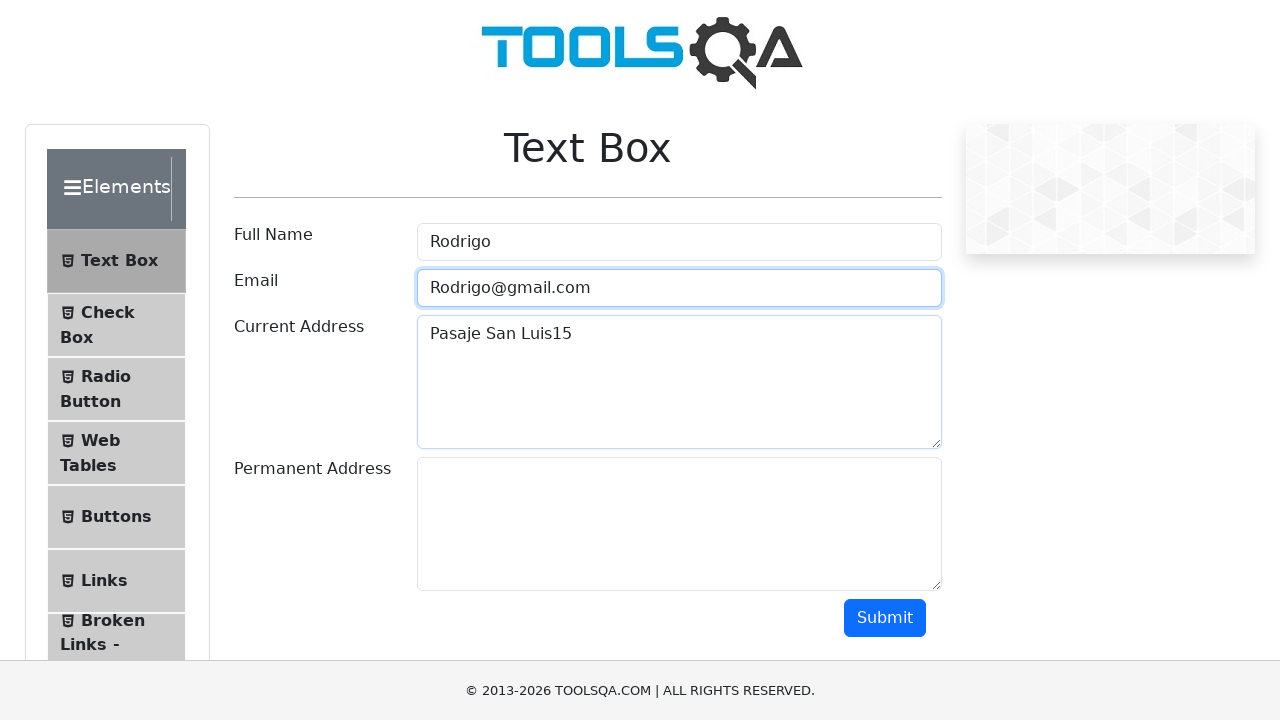

Filled Permanent Address field with 'Bario Terminal Casa15' on #permanentAddress
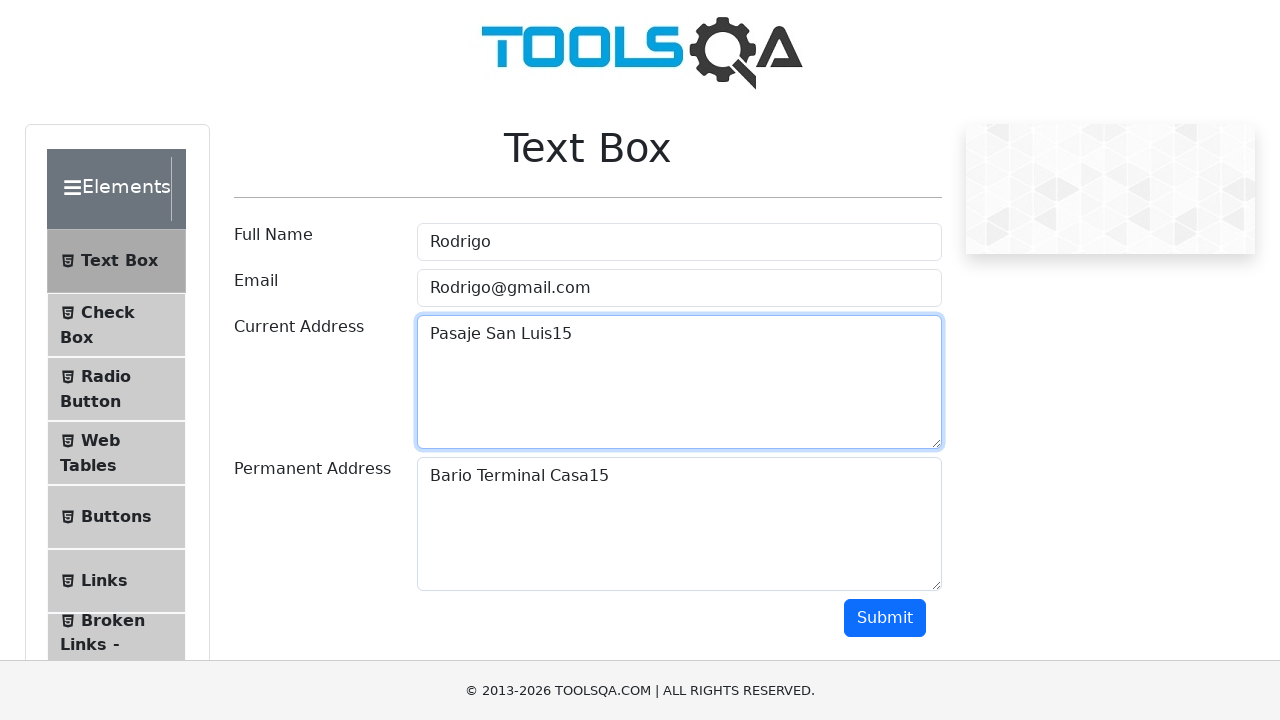

Scrolled Submit button into view
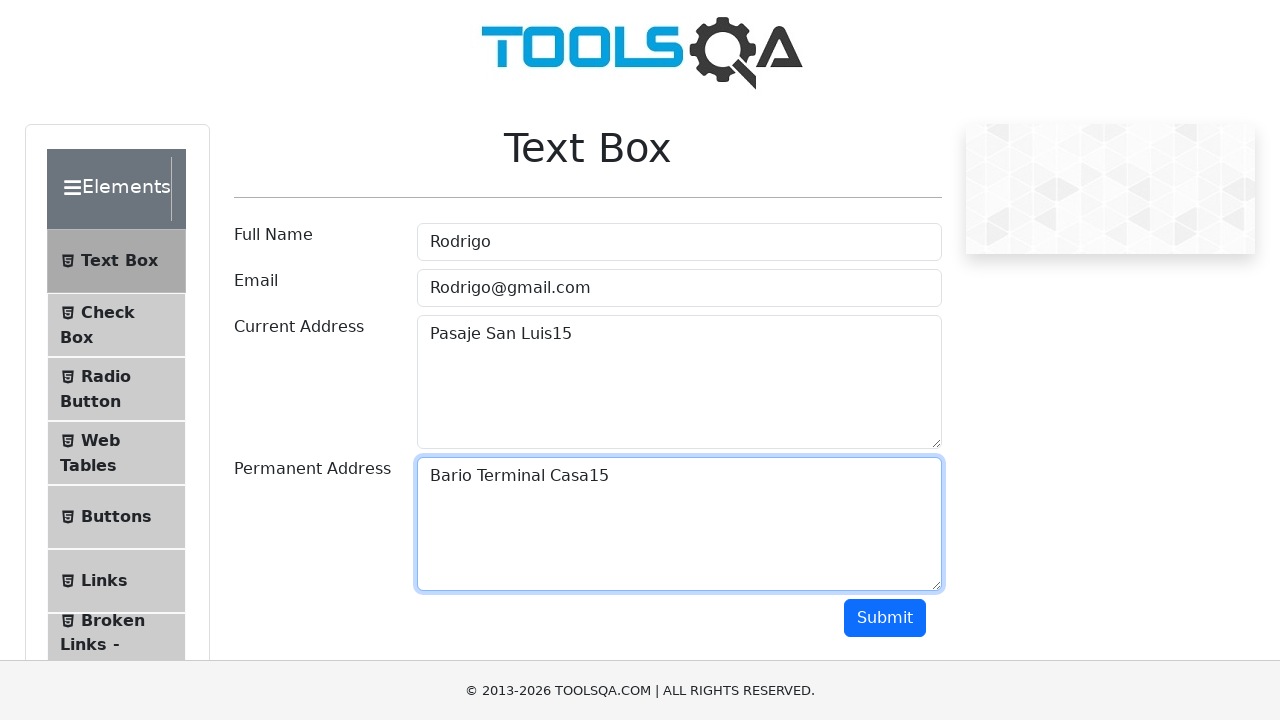

Clicked Submit button (iteration 1/3) at (885, 618) on #submit
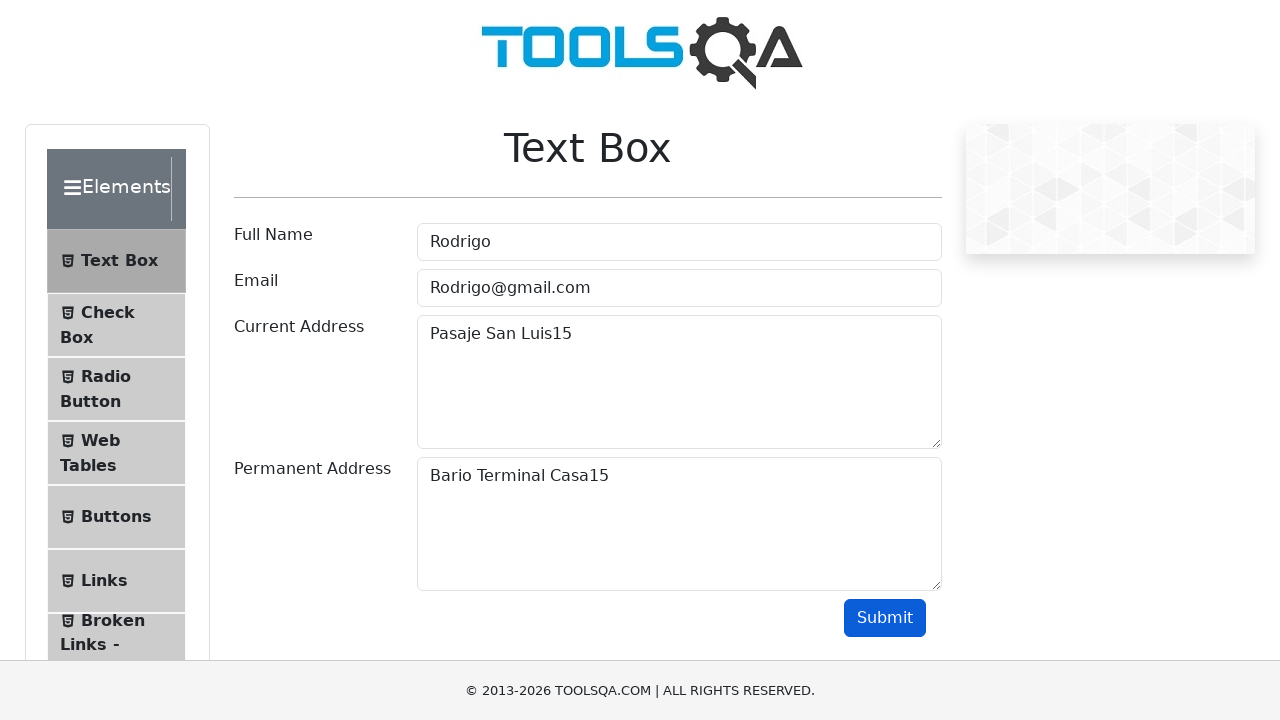

Scrolled back to top of form for next iteration
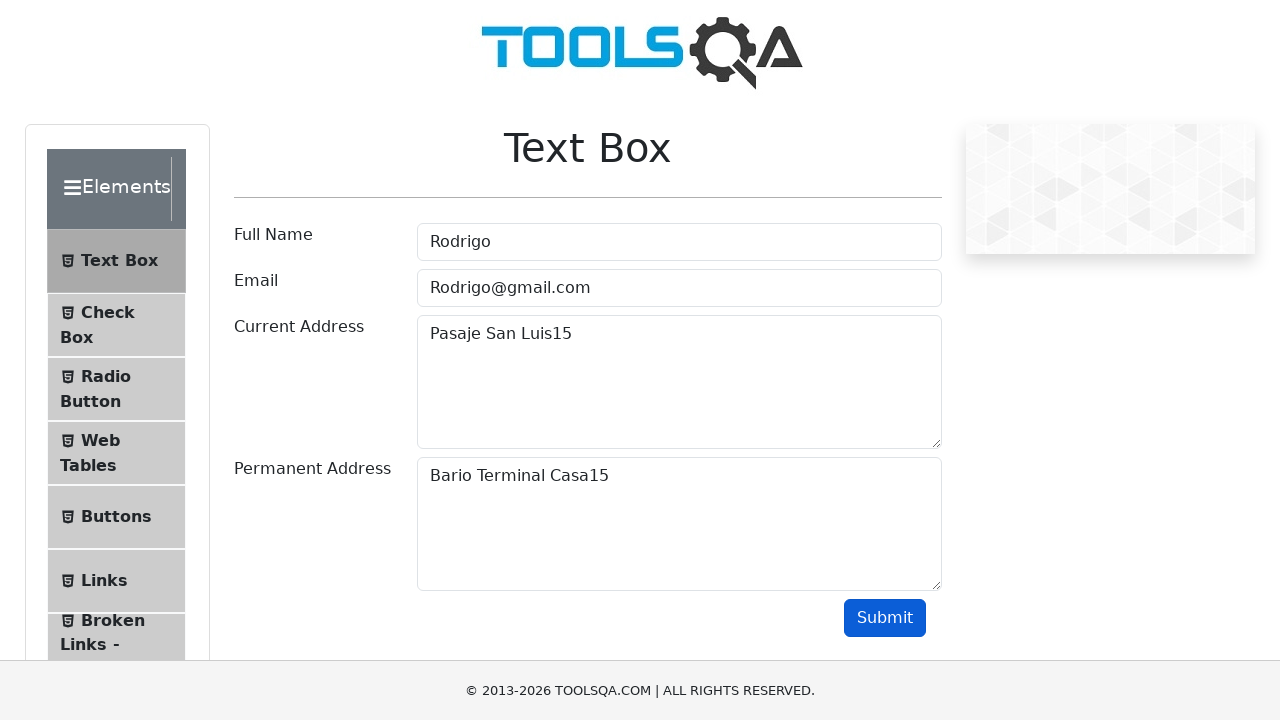

Waited 1000ms before next iteration
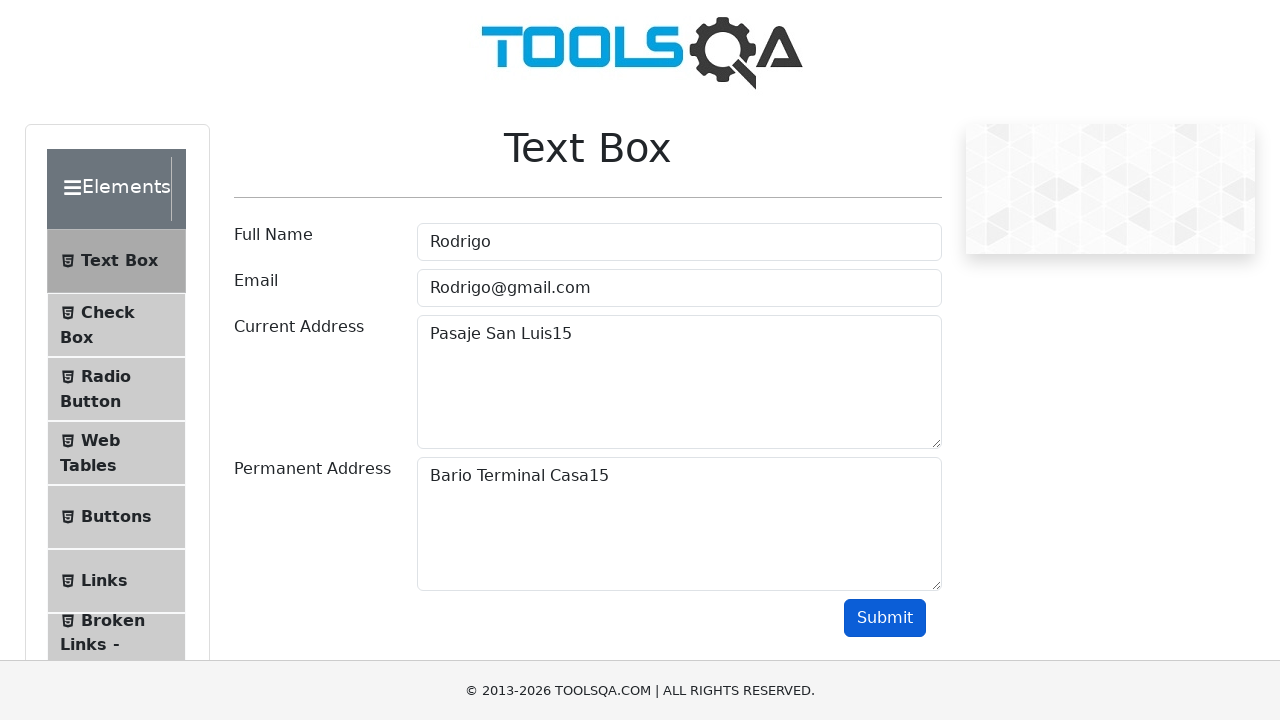

Filled Full Name field with 'Rodrigo' on #userName
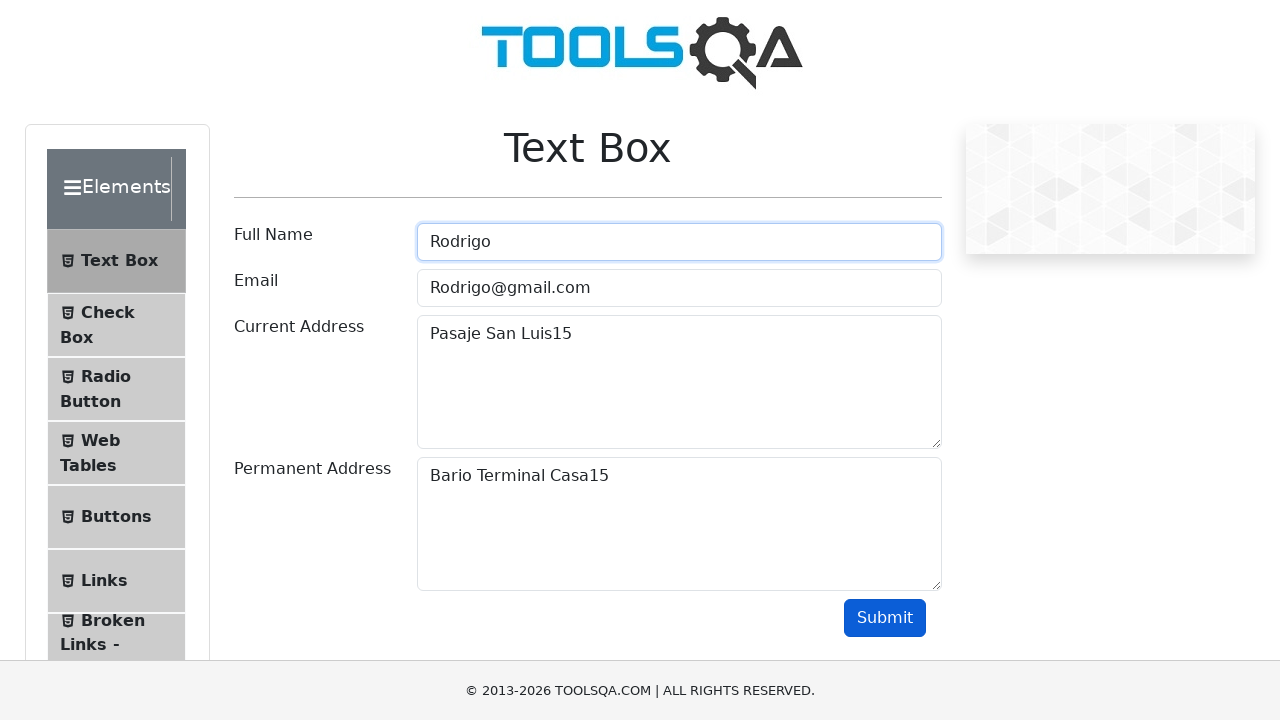

Filled Email field with 'Rodrigo@gmail.com' on #userEmail
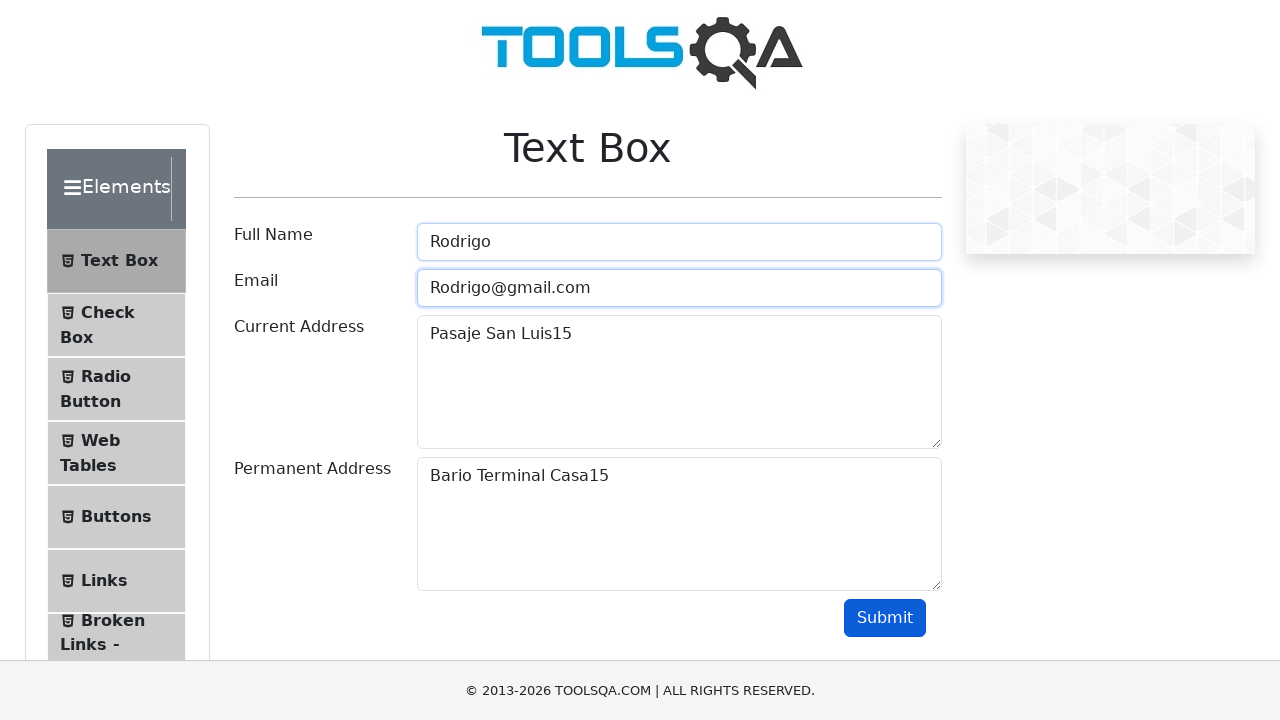

Filled Current Address field with 'Pasaje San Luis119' on #currentAddress
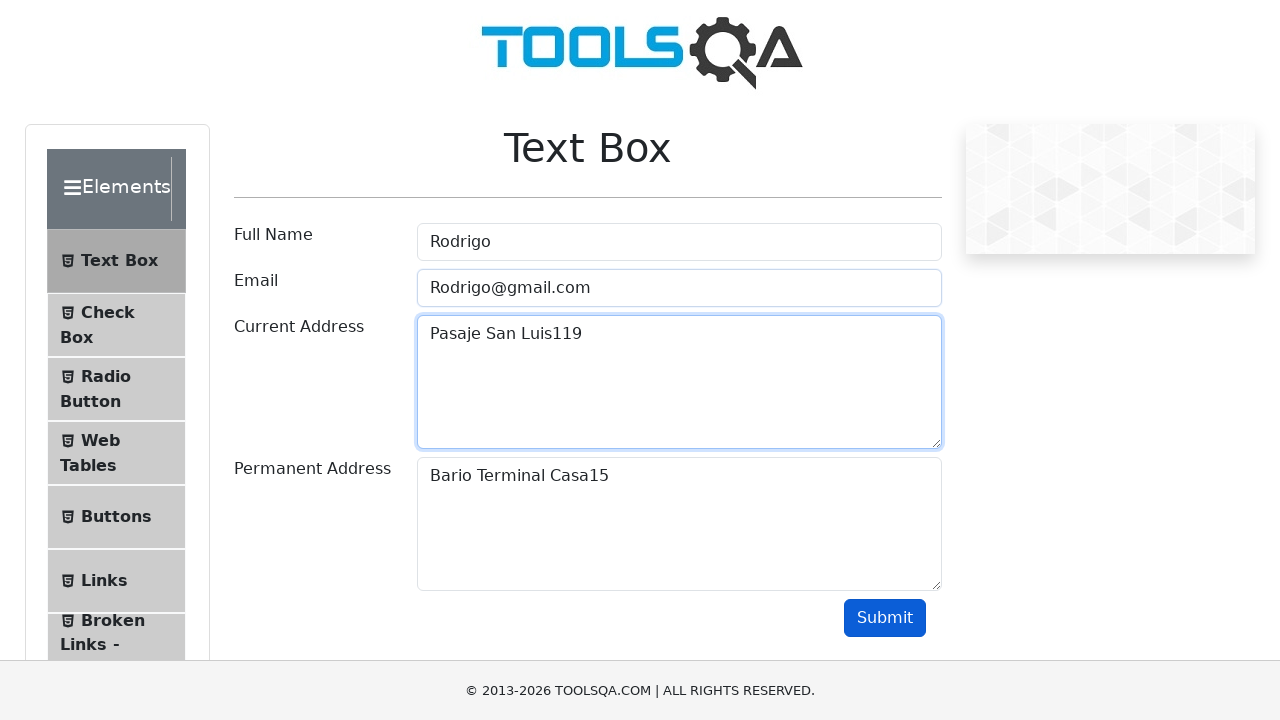

Filled Permanent Address field with 'Bario Terminal Casa119' on #permanentAddress
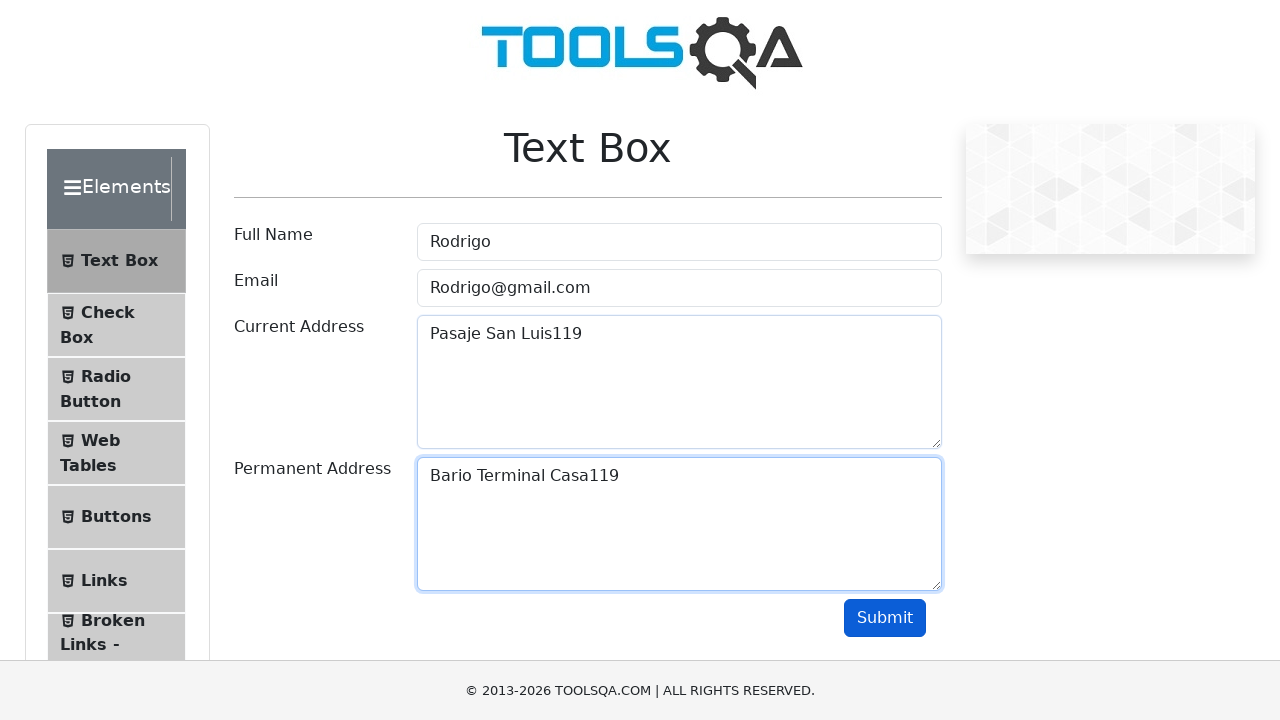

Scrolled Submit button into view
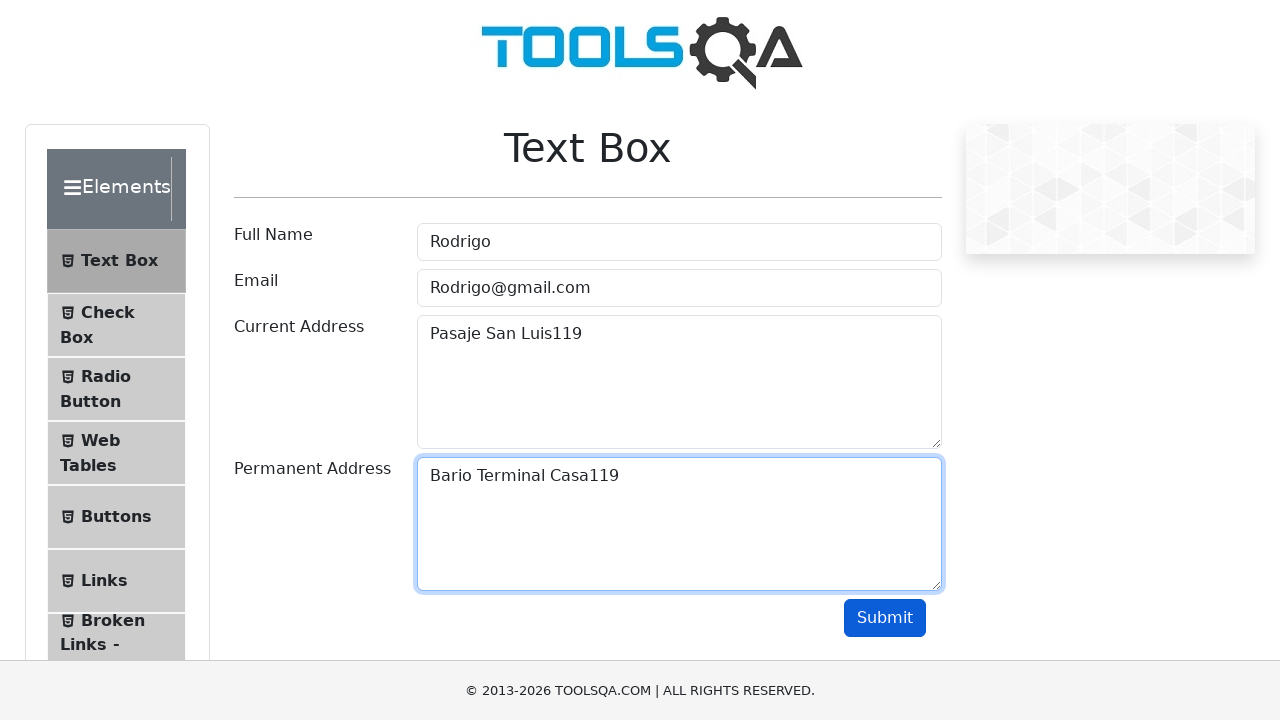

Clicked Submit button (iteration 2/3) at (885, 618) on #submit
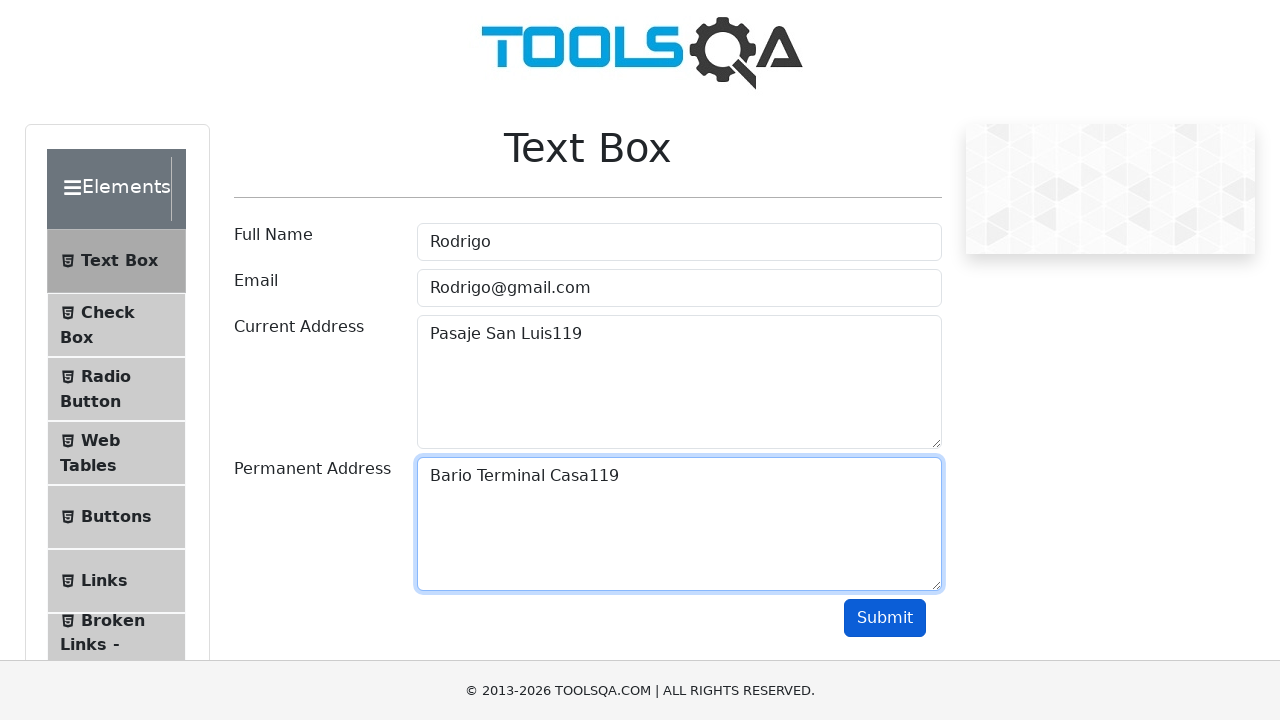

Scrolled back to top of form for next iteration
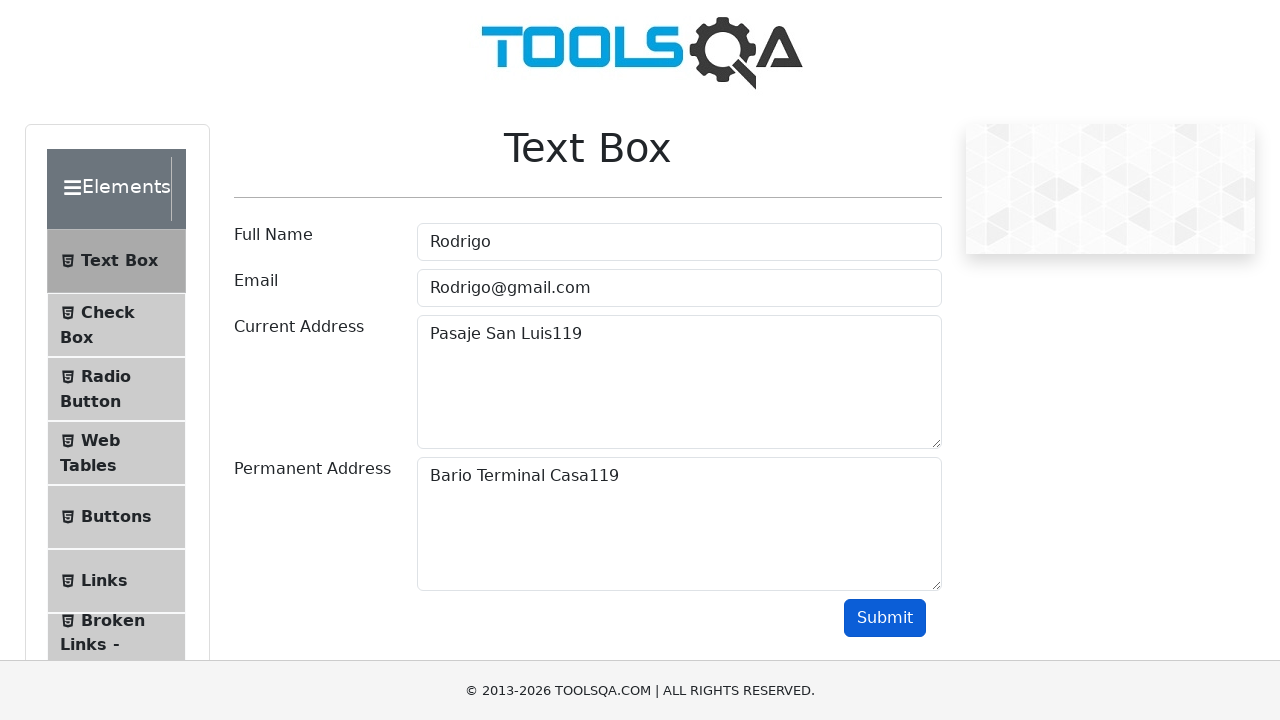

Waited 1000ms before next iteration
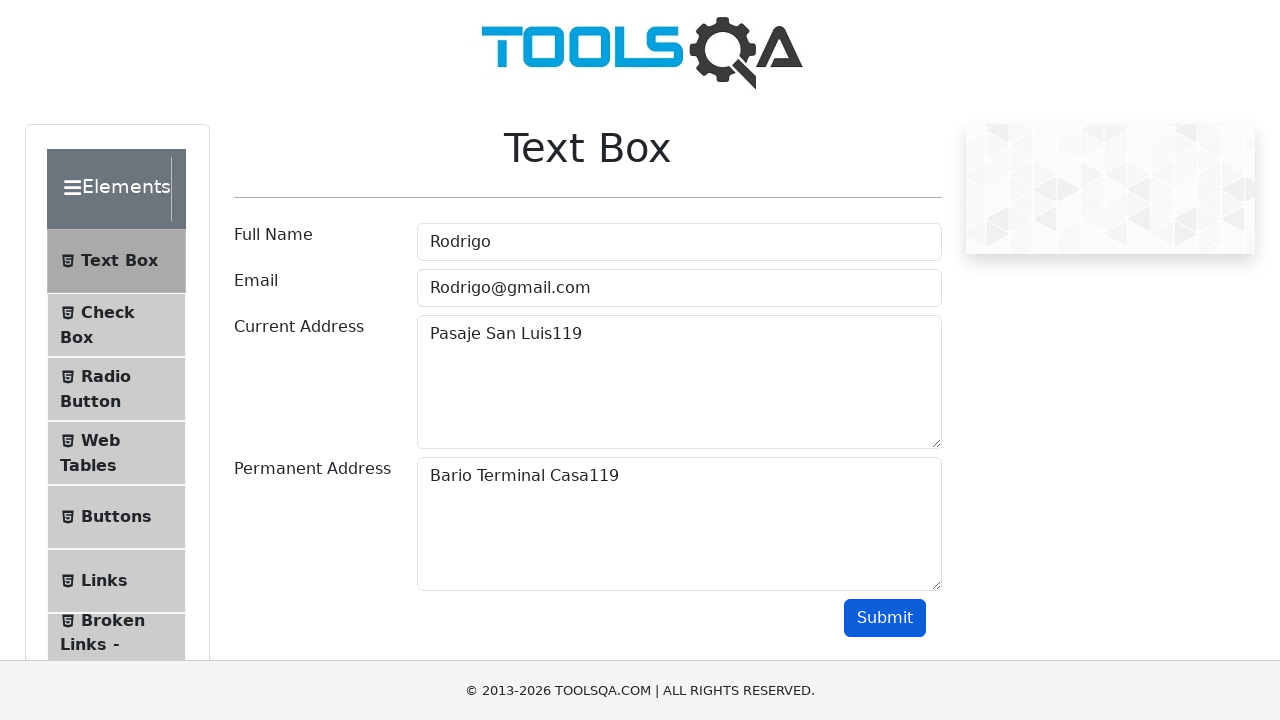

Filled Full Name field with 'Cruz' on #userName
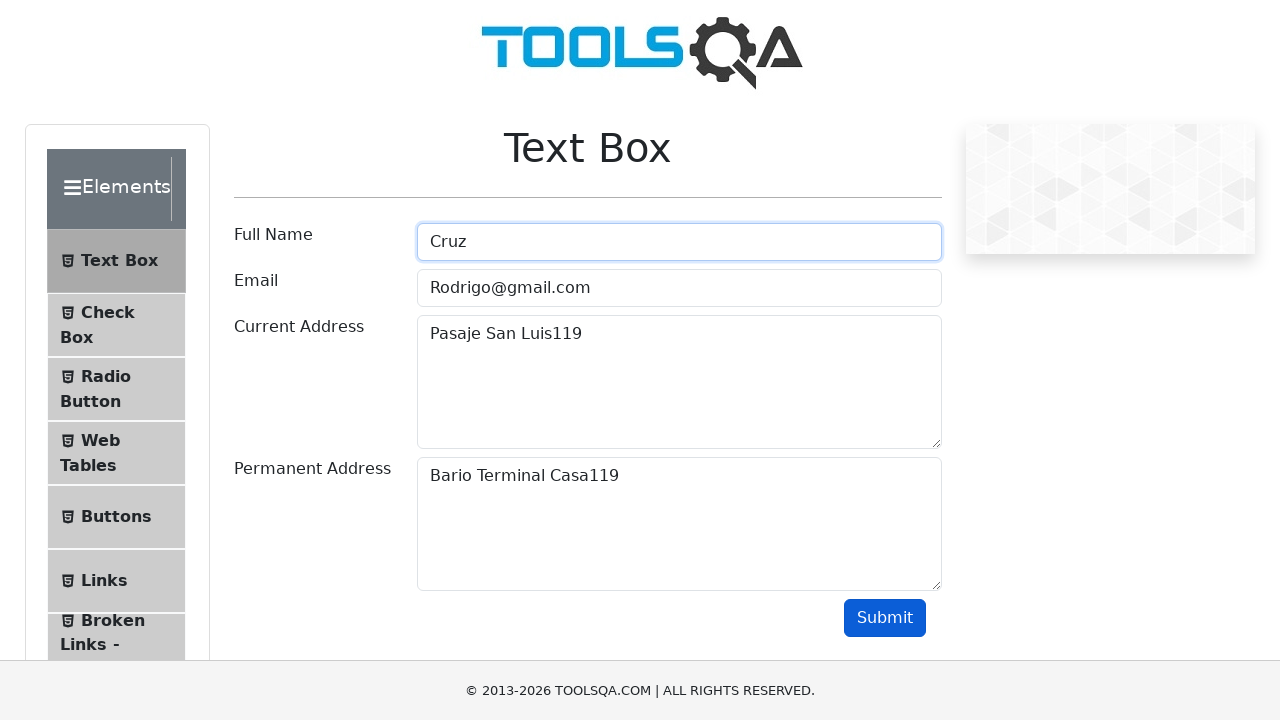

Filled Email field with 'Cruz@gmail.com' on #userEmail
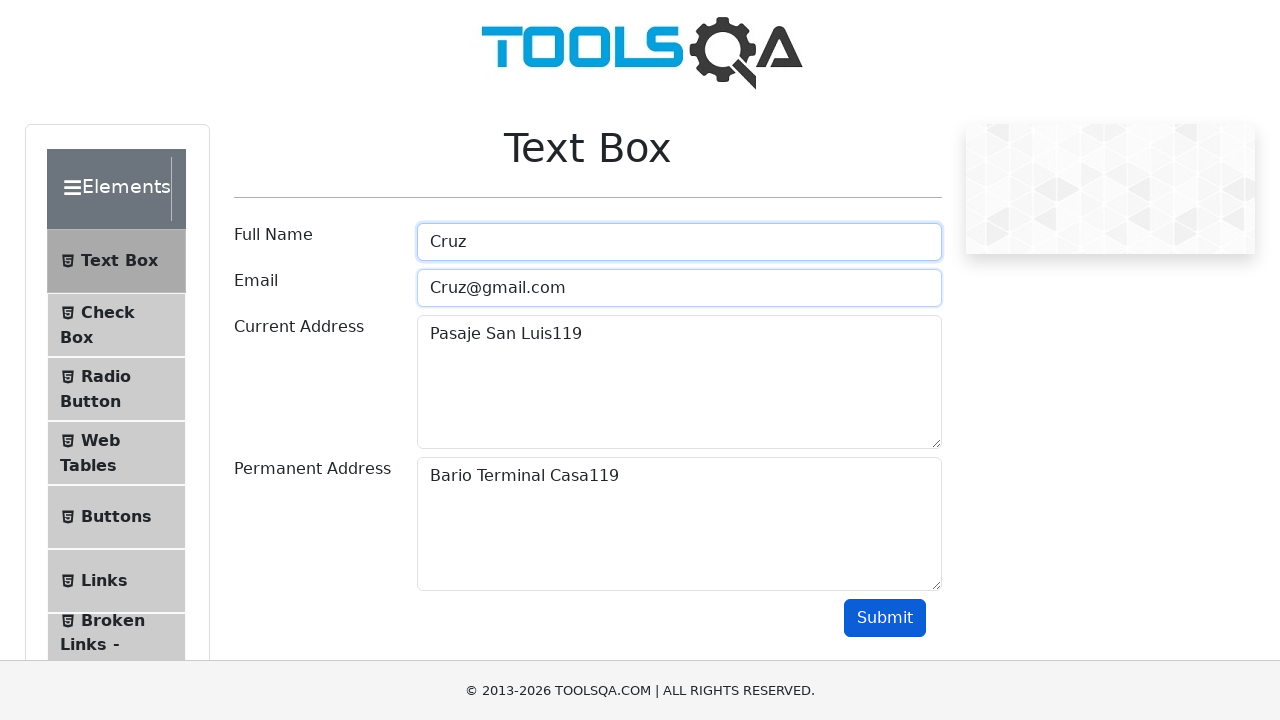

Filled Current Address field with 'Pasaje San Luis434' on #currentAddress
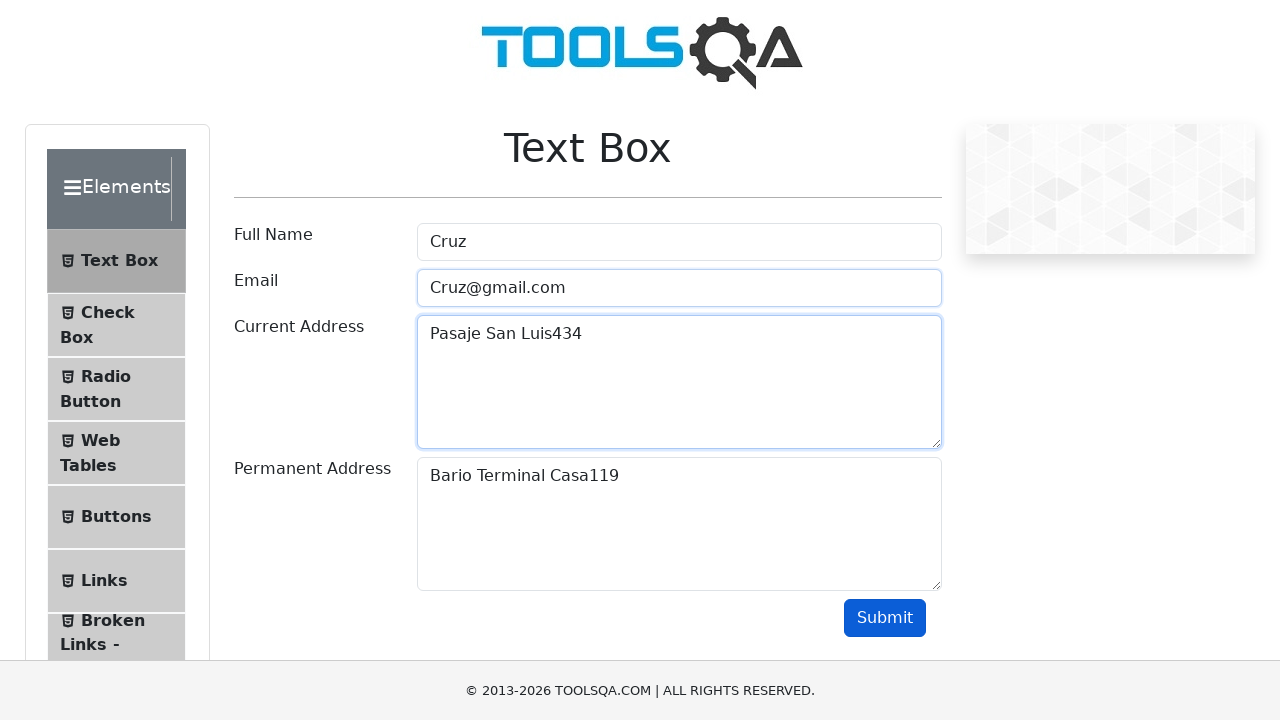

Filled Permanent Address field with 'Bario Terminal Casa434' on #permanentAddress
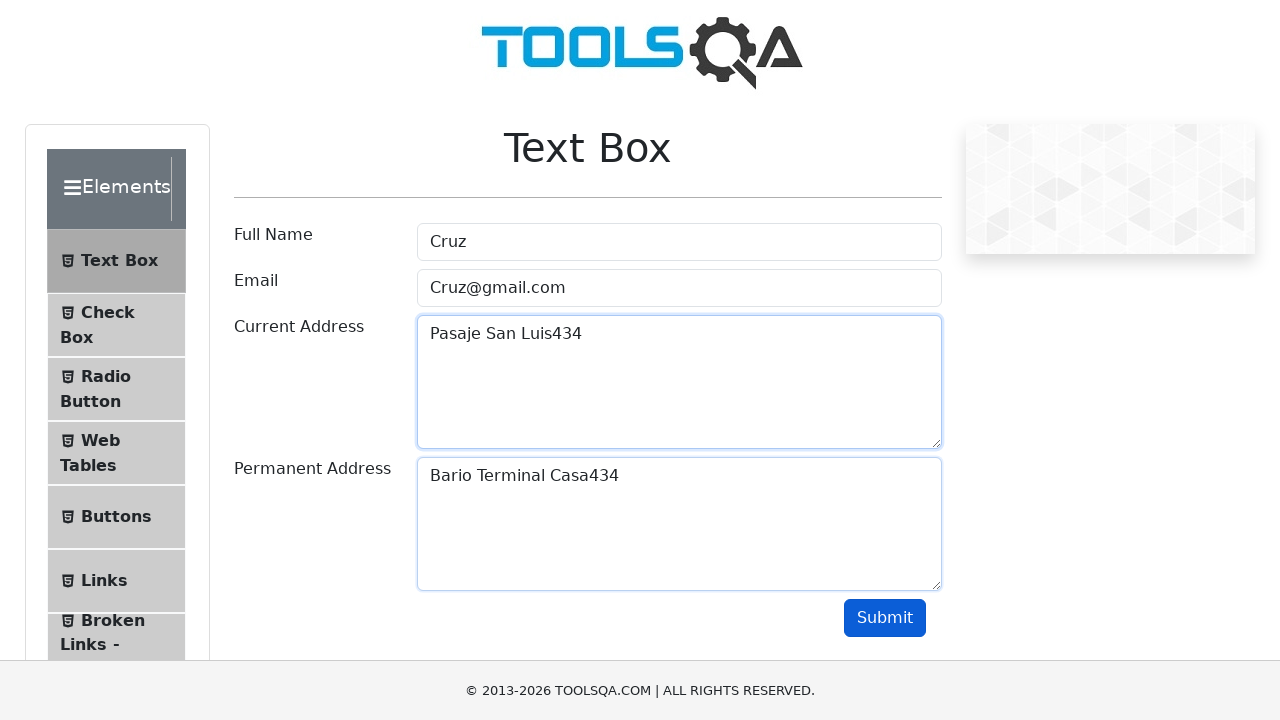

Scrolled Submit button into view
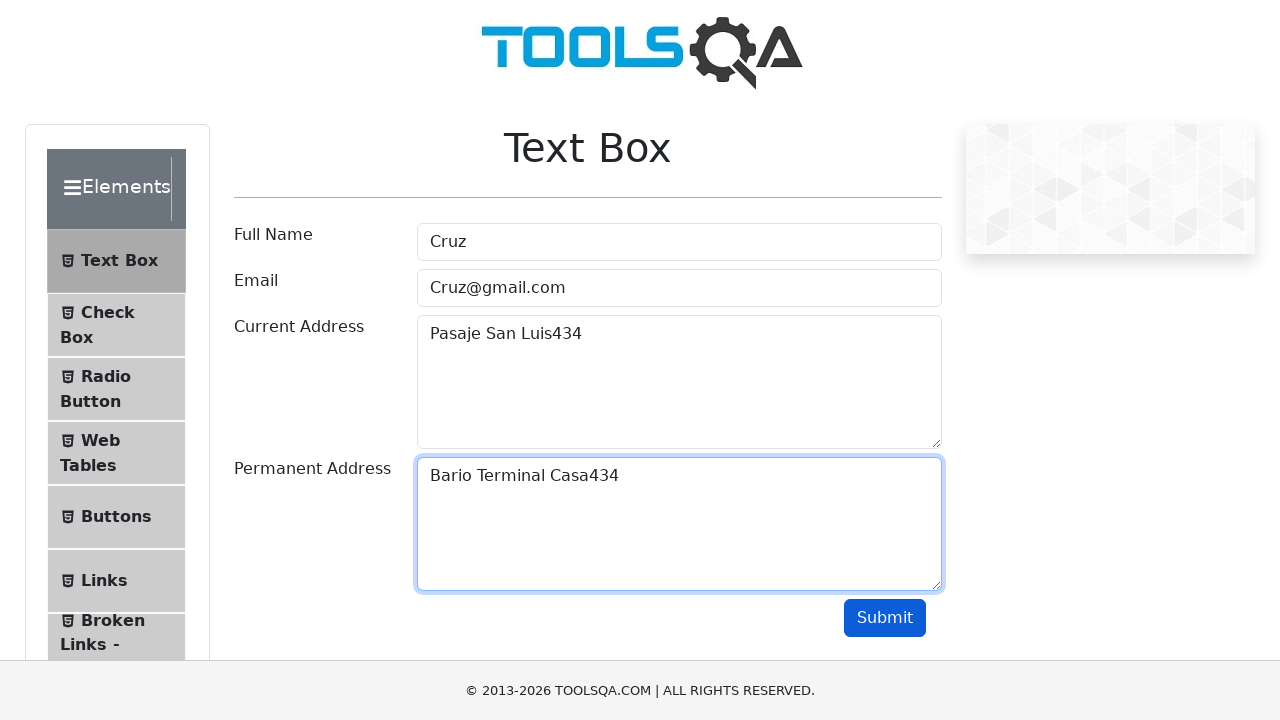

Clicked Submit button (iteration 3/3) at (885, 618) on #submit
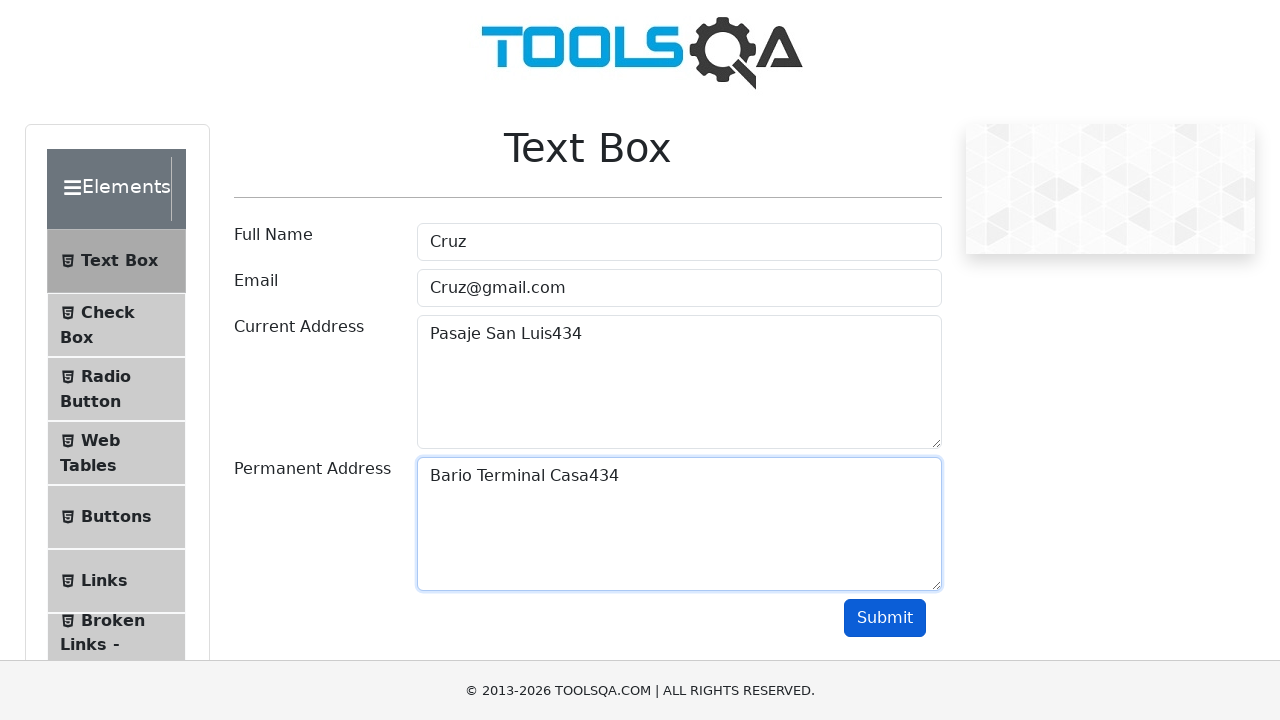

Scrolled back to top of form for next iteration
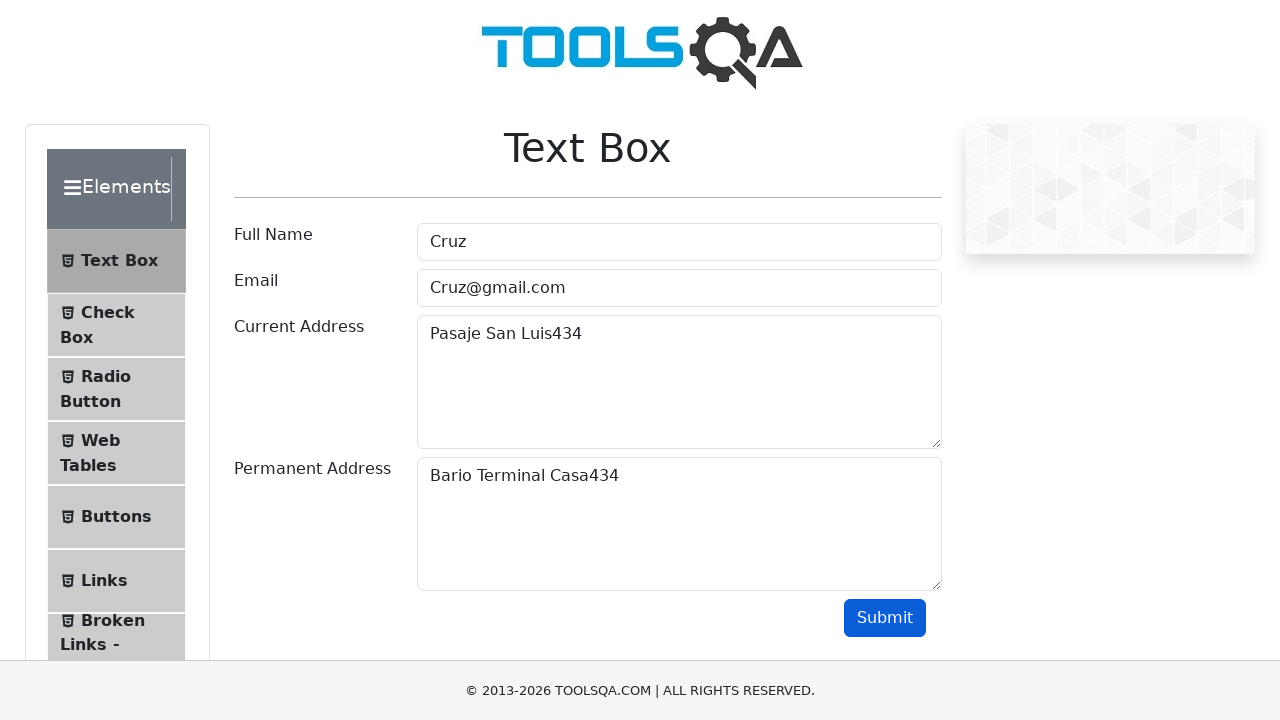

Waited 1000ms before next iteration
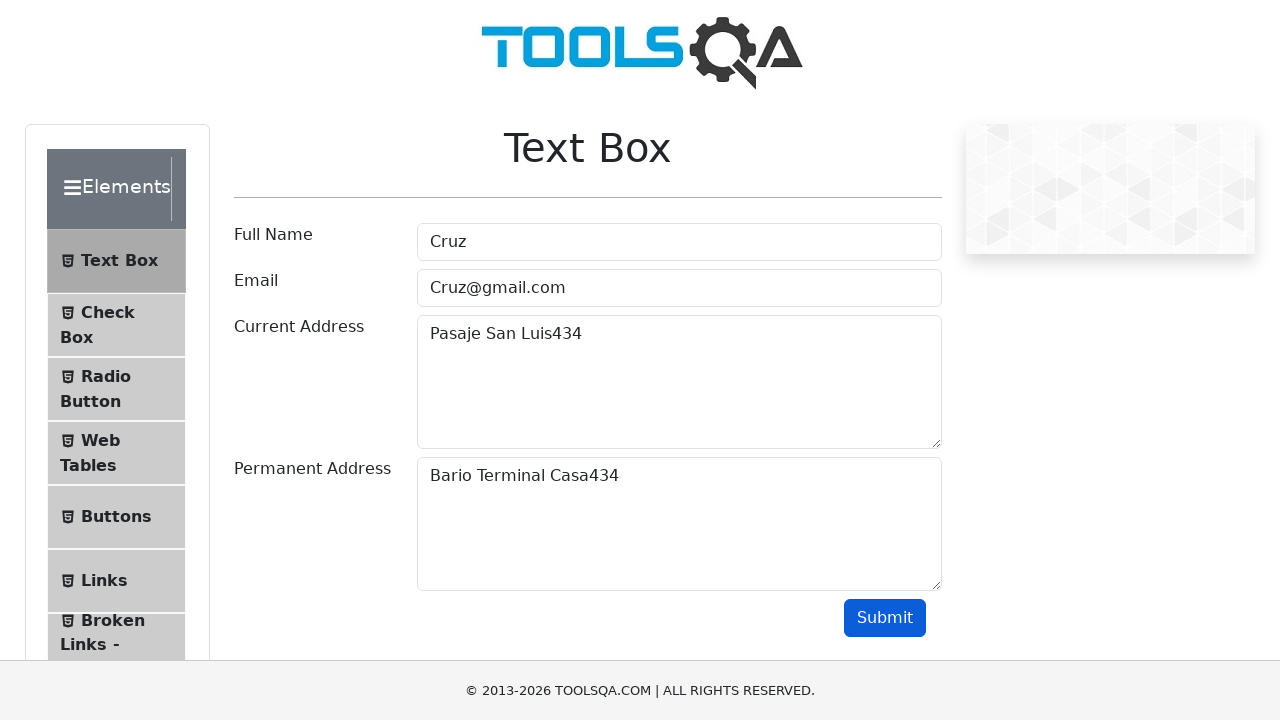

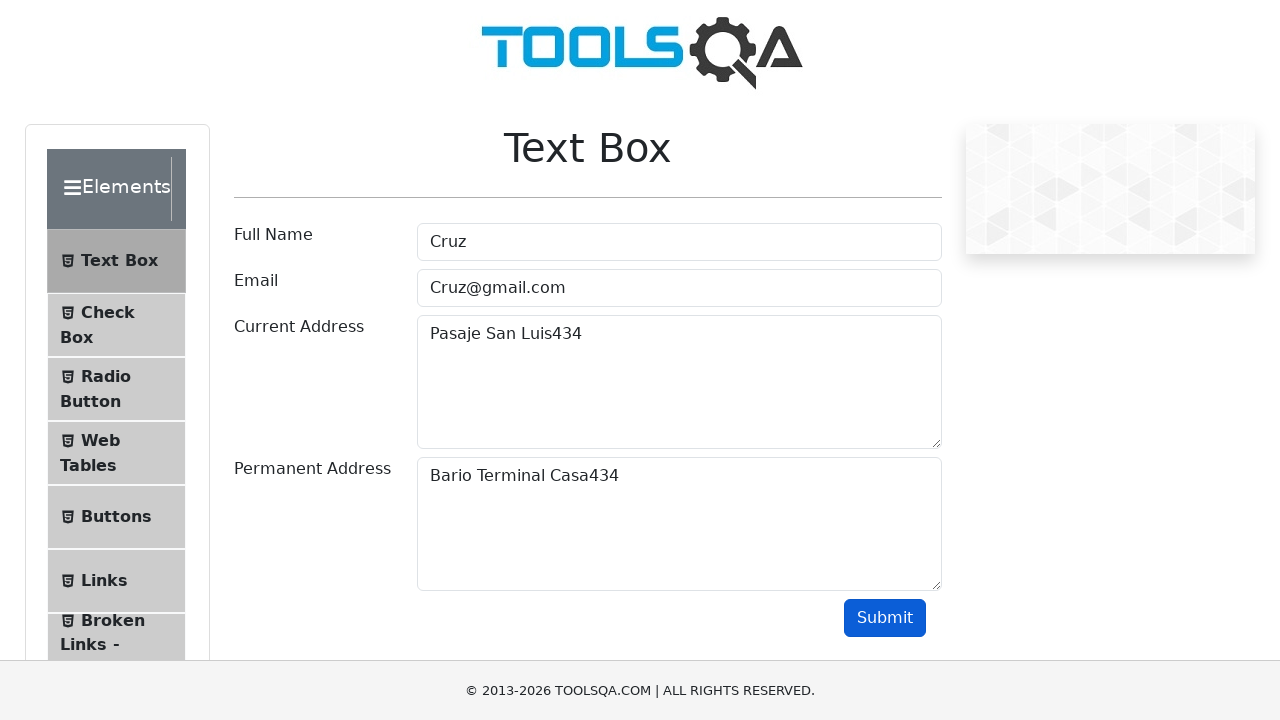